Tests dynamic page loading where a hidden element becomes visible after clicking a Start button. Waits for the loading bar to finish and verifies the finish text is displayed.

Starting URL: http://the-internet.herokuapp.com/dynamic_loading/1

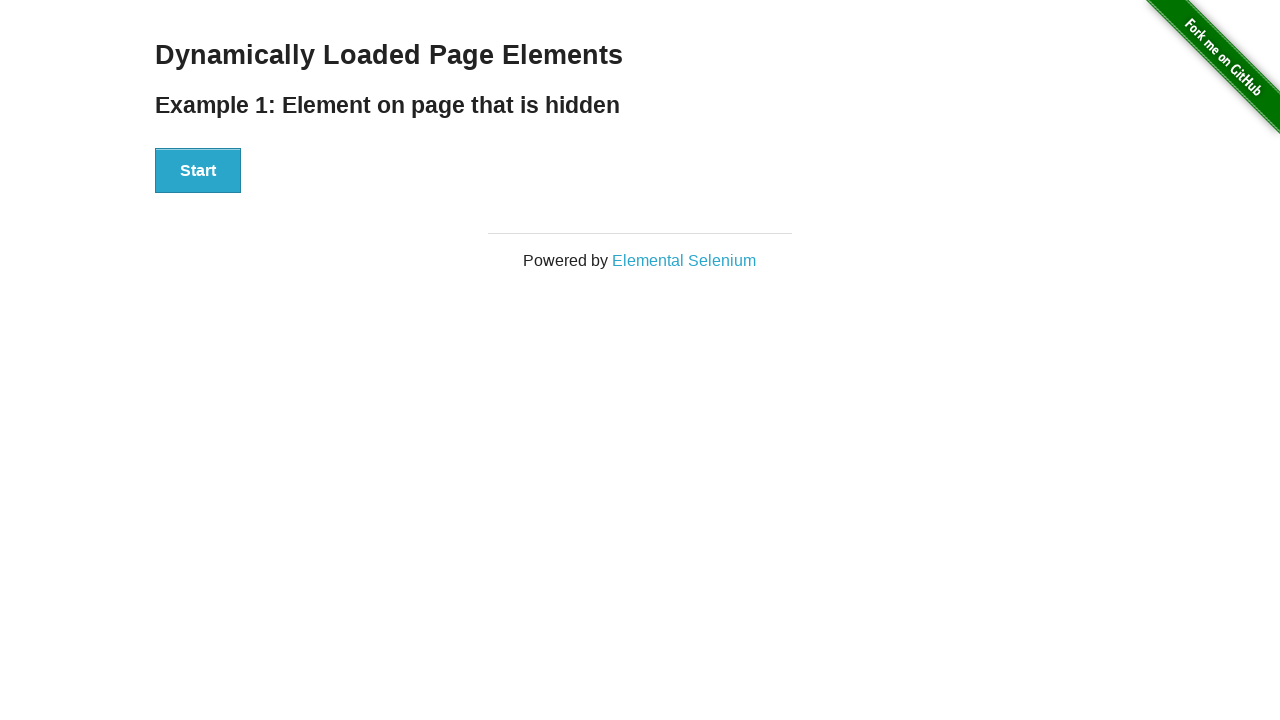

Clicked Start button to trigger dynamic loading at (198, 171) on #start button
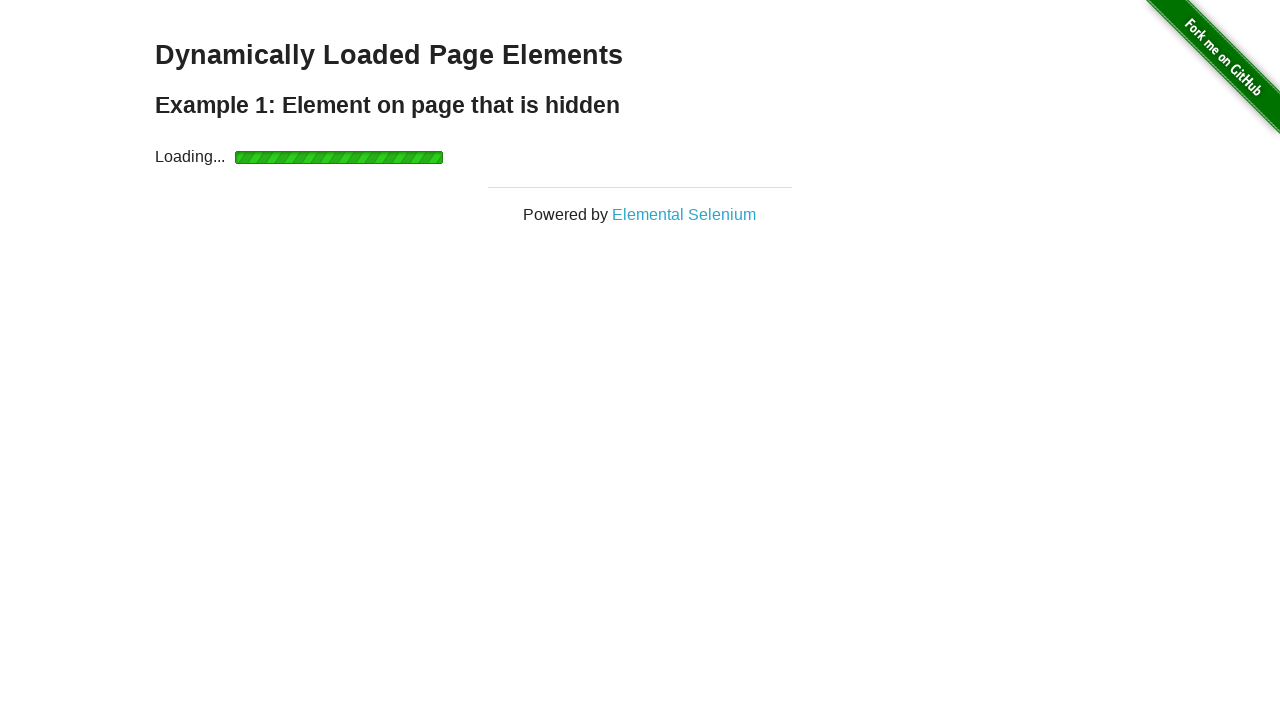

Waited for finish element to become visible after loading bar completed
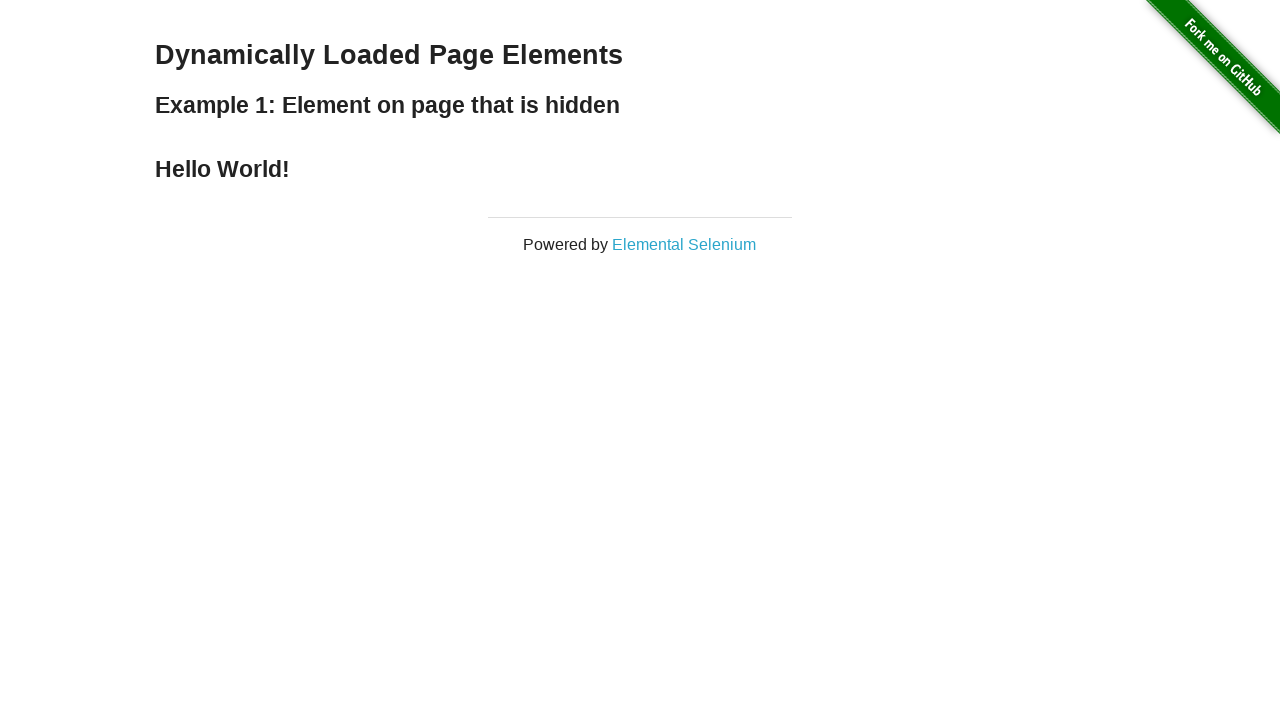

Verified finish text is displayed on the page
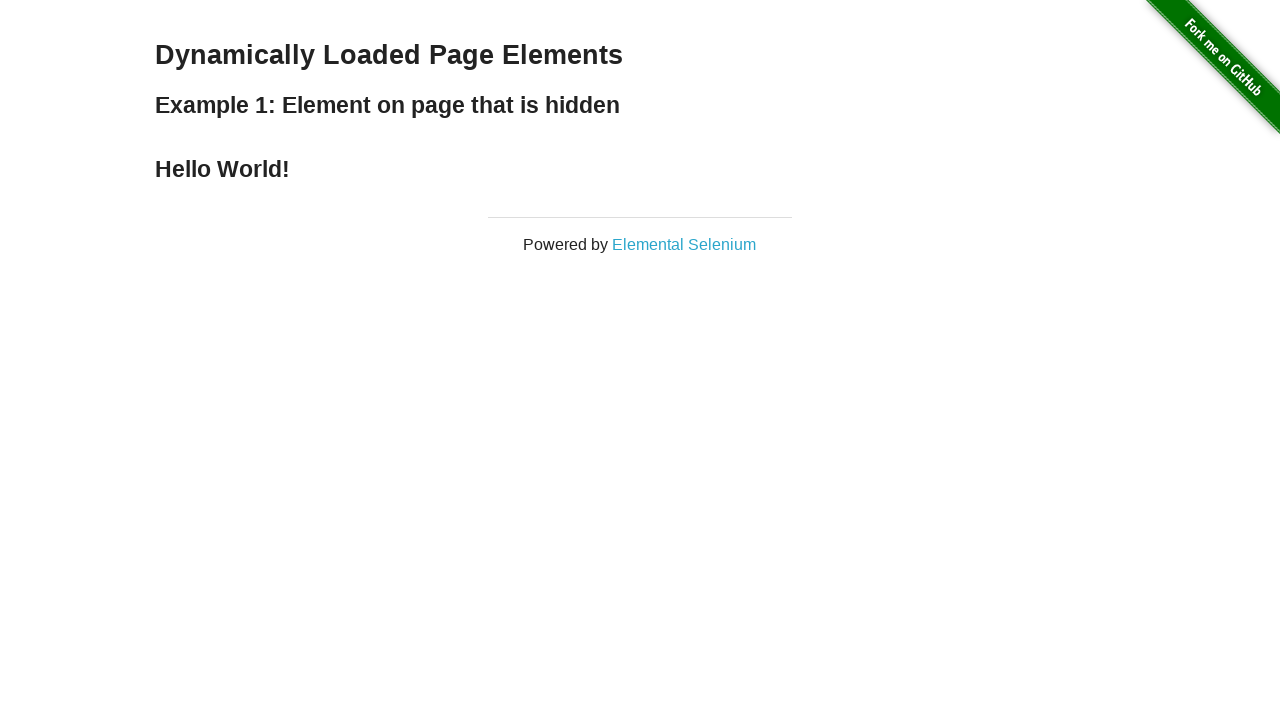

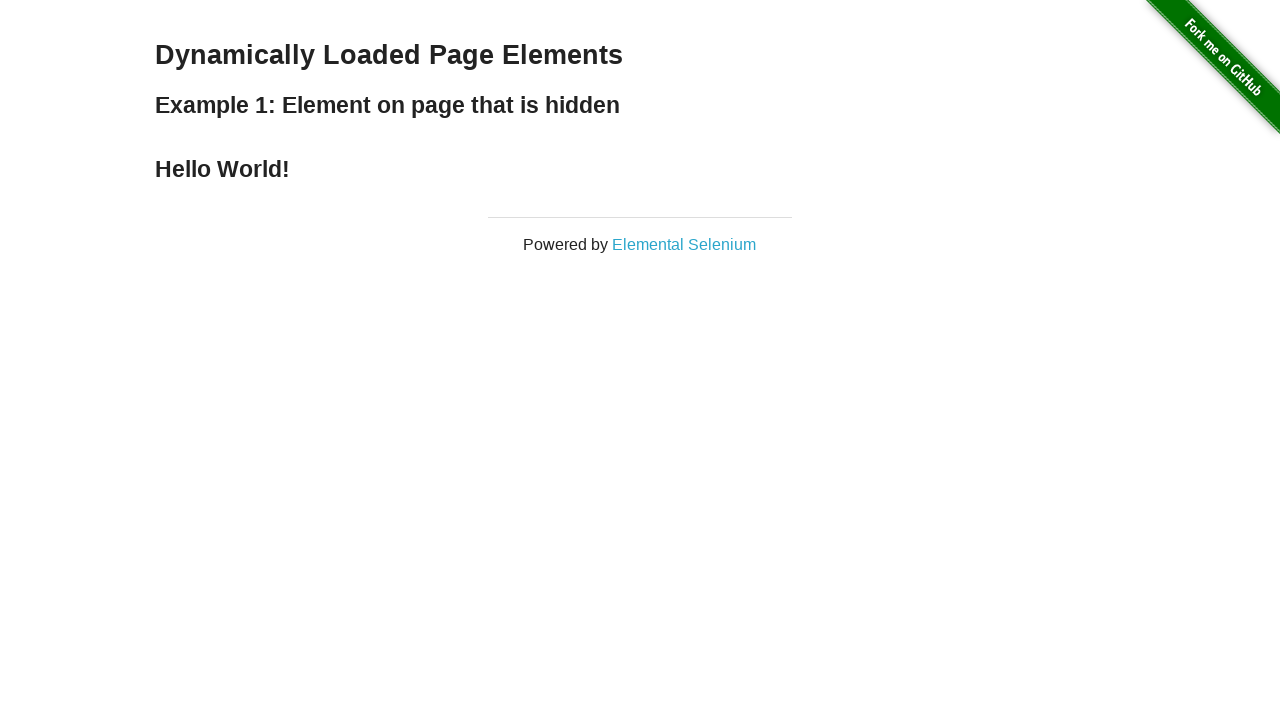